Navigates to the demo table page and verifies that the entire table element is displayed

Starting URL: http://automationbykrishna.com/

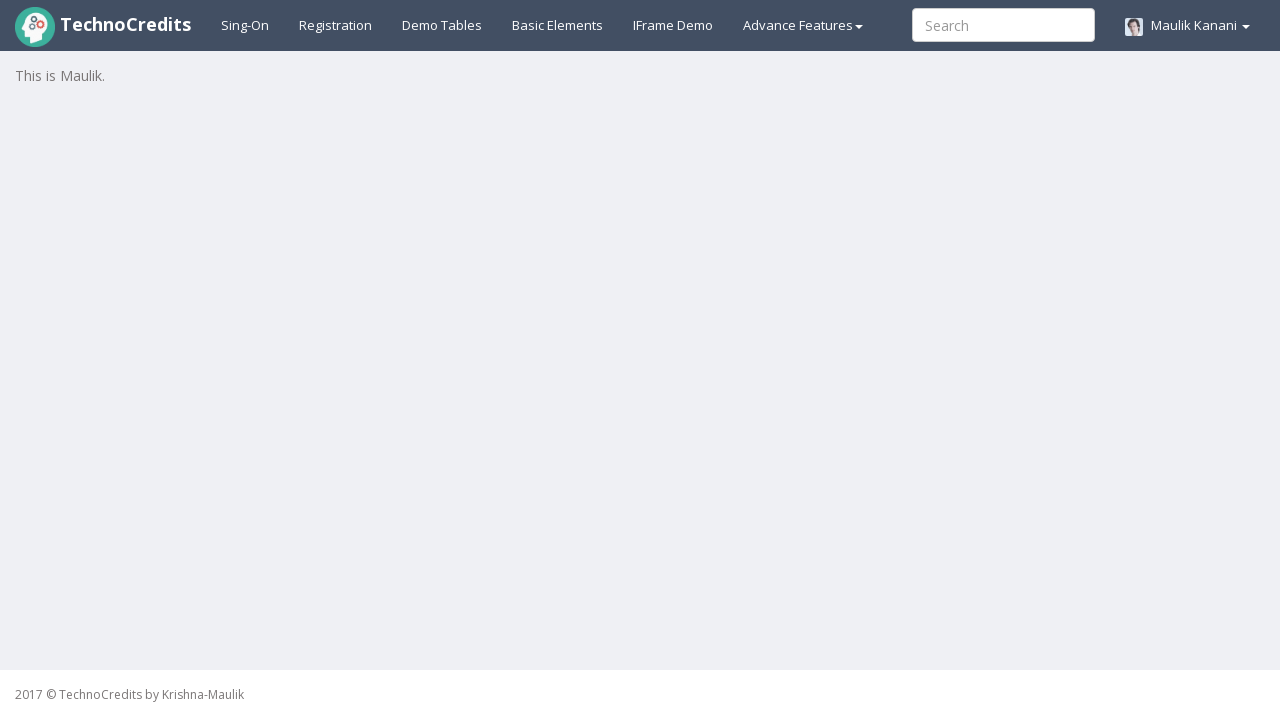

Clicked on demo table link at (442, 25) on #demotable
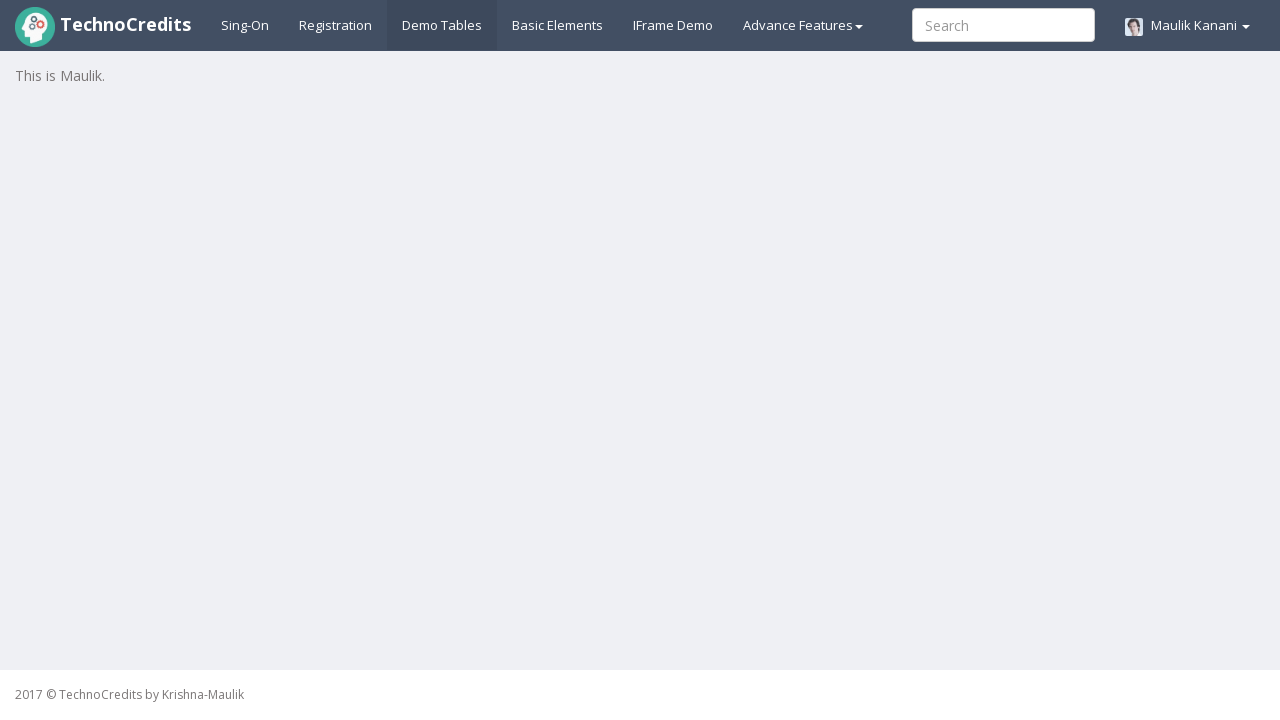

Table element loaded and is visible
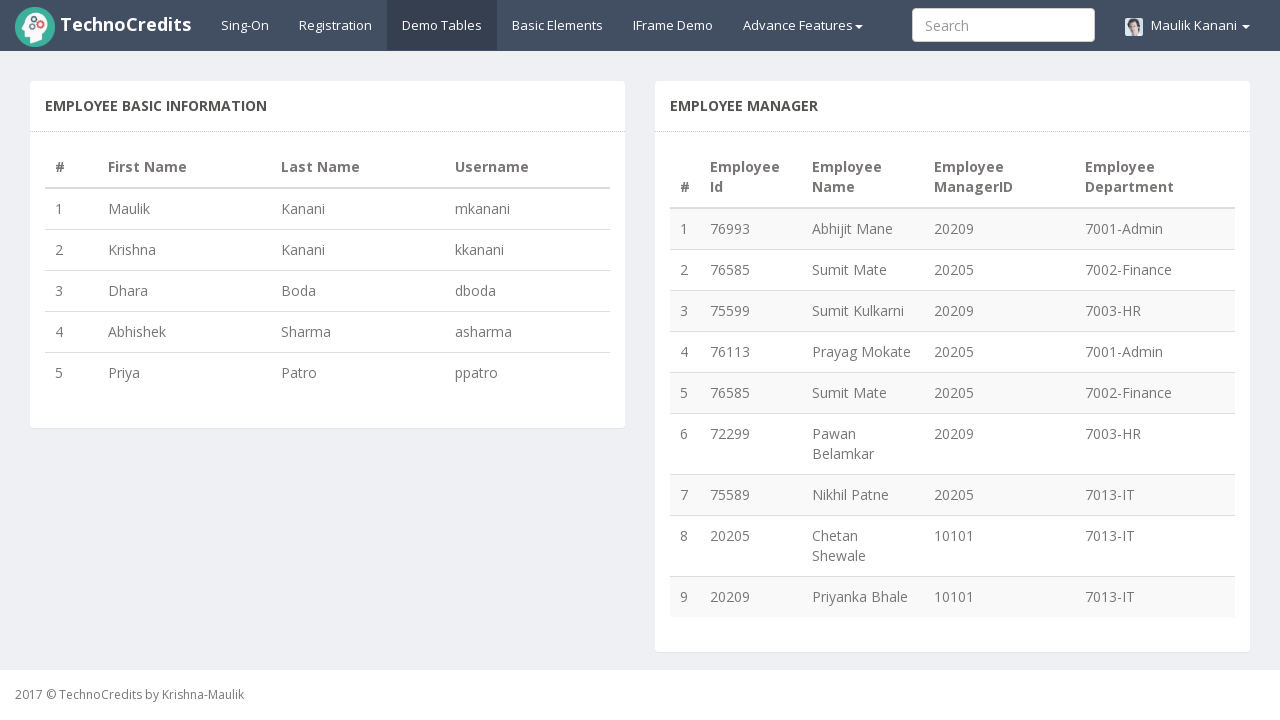

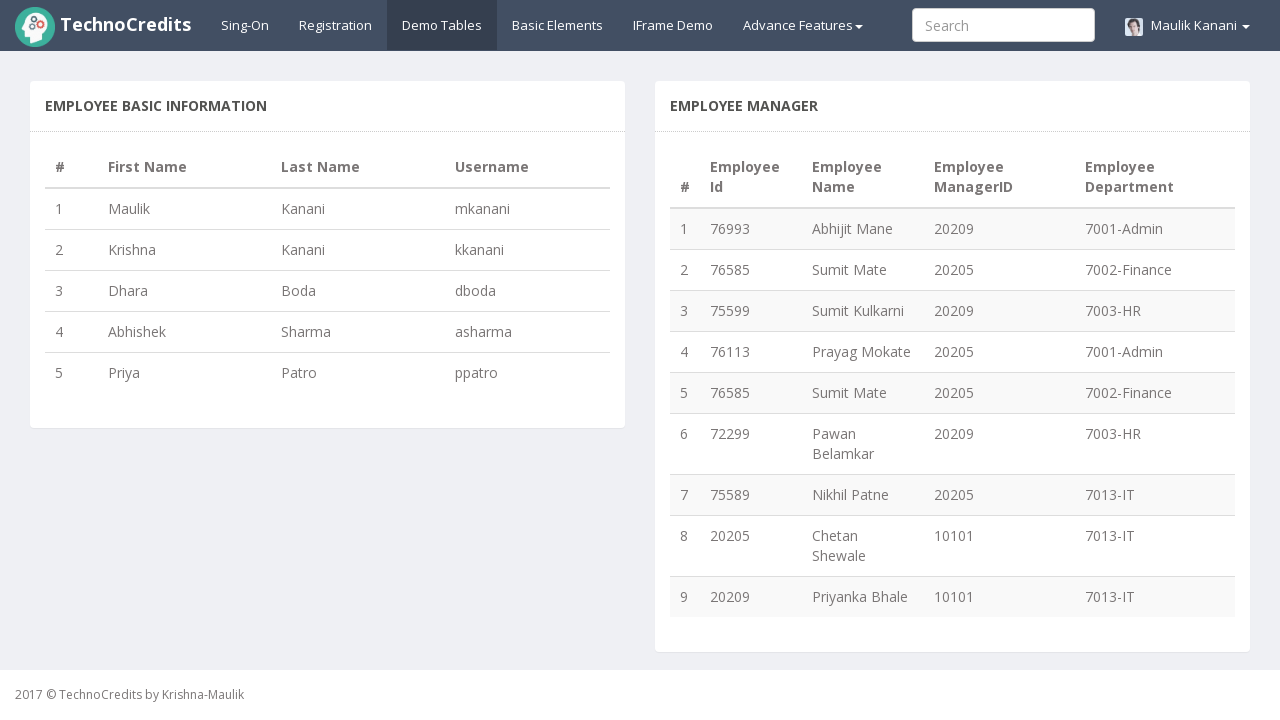